Tests drag and drop functionality by dragging an element from column A to column B on the Heroku test application

Starting URL: https://the-internet.herokuapp.com/drag_and_drop

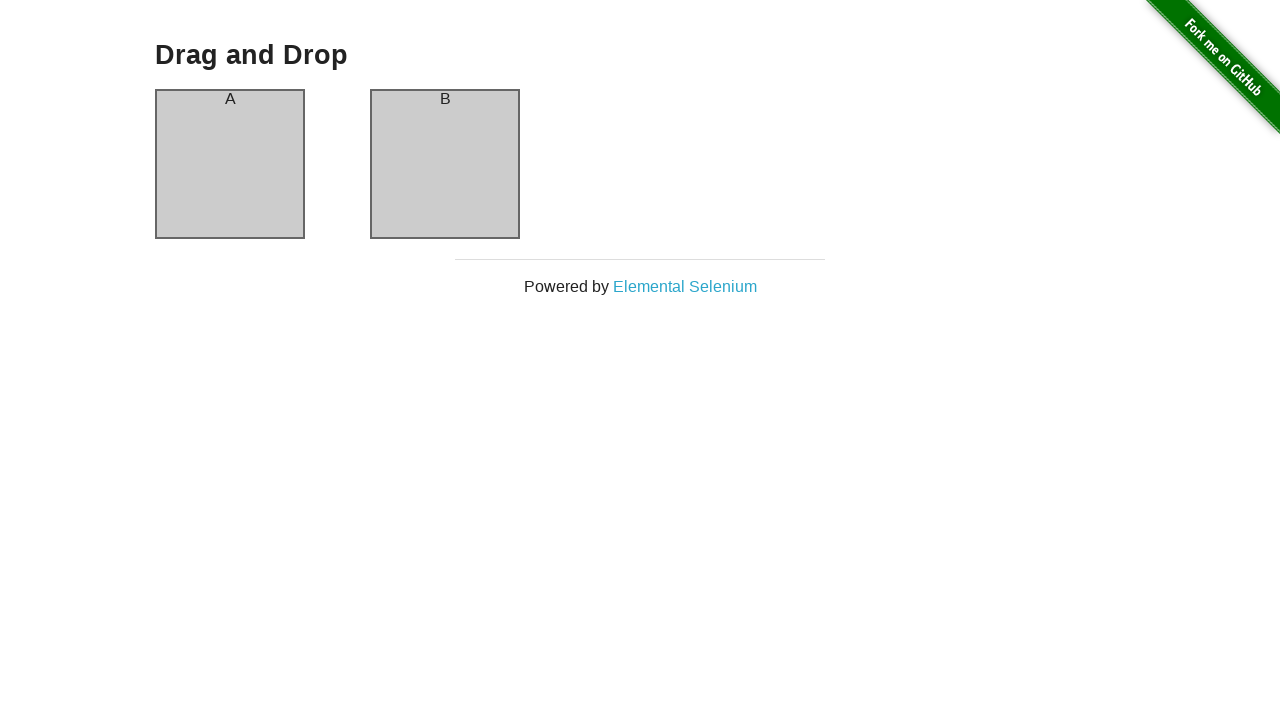

Located source element in column A
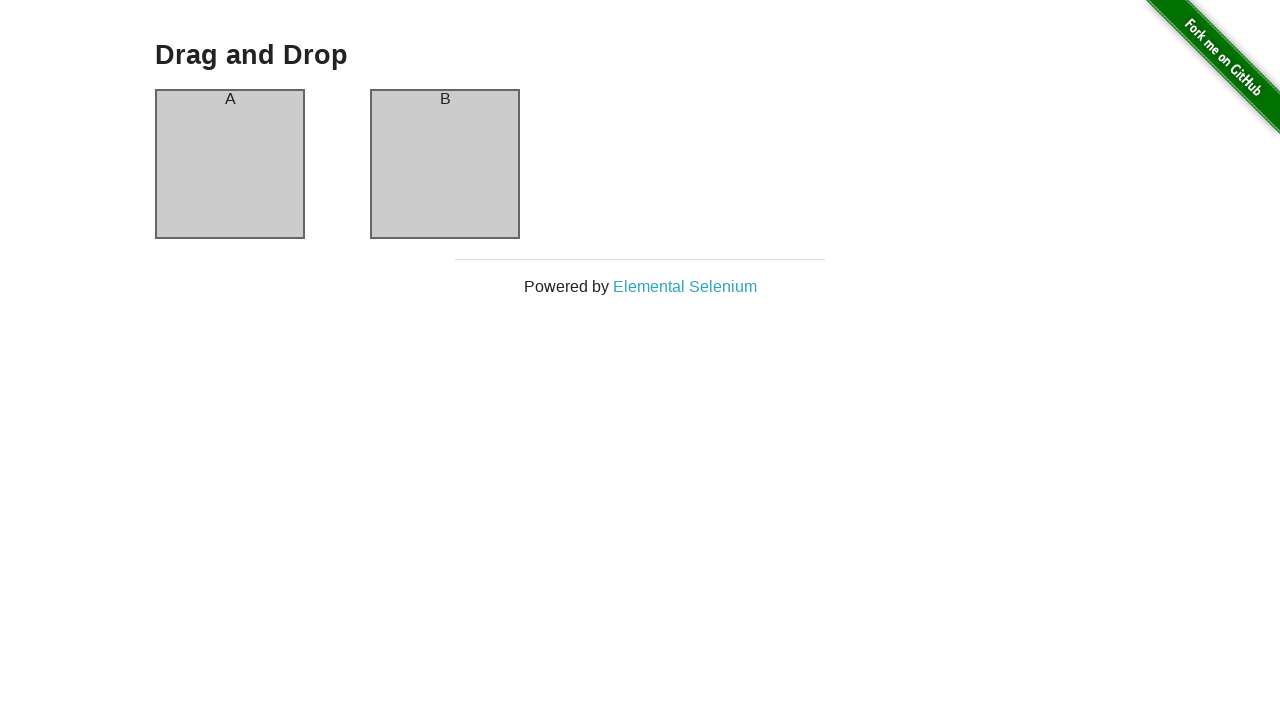

Located destination element in column B
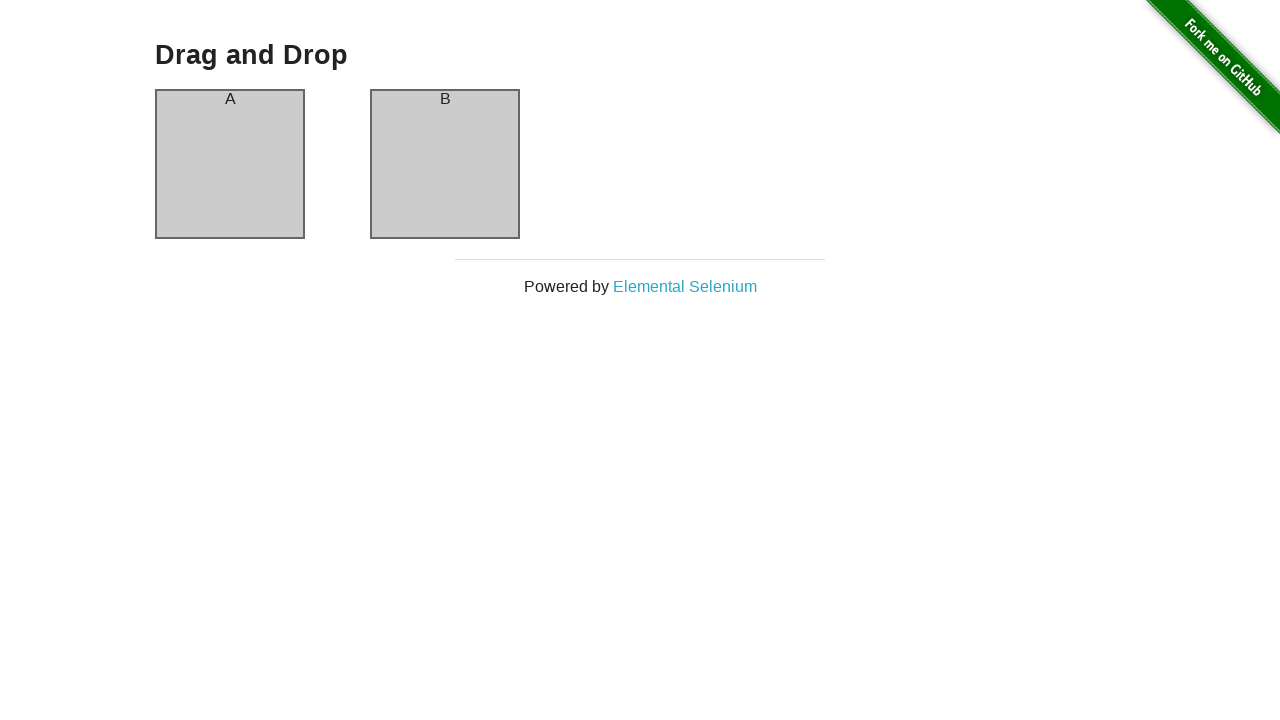

Dragged element from column A to column B at (445, 164)
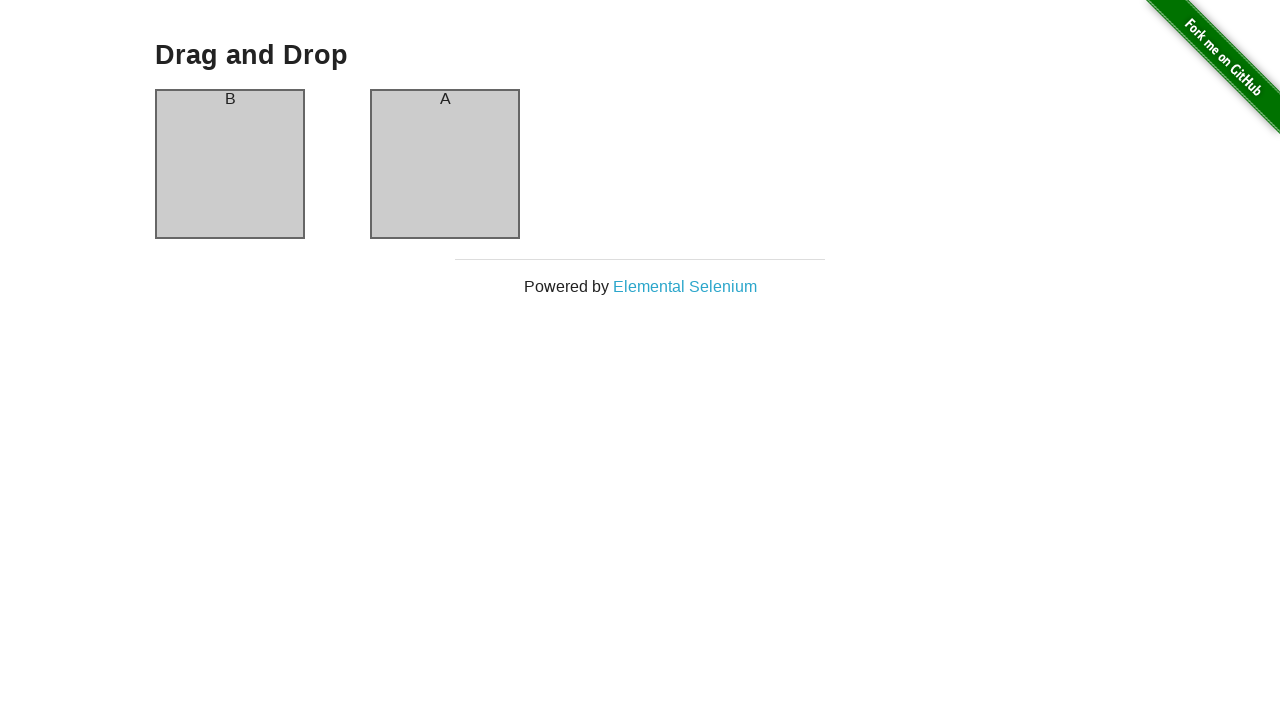

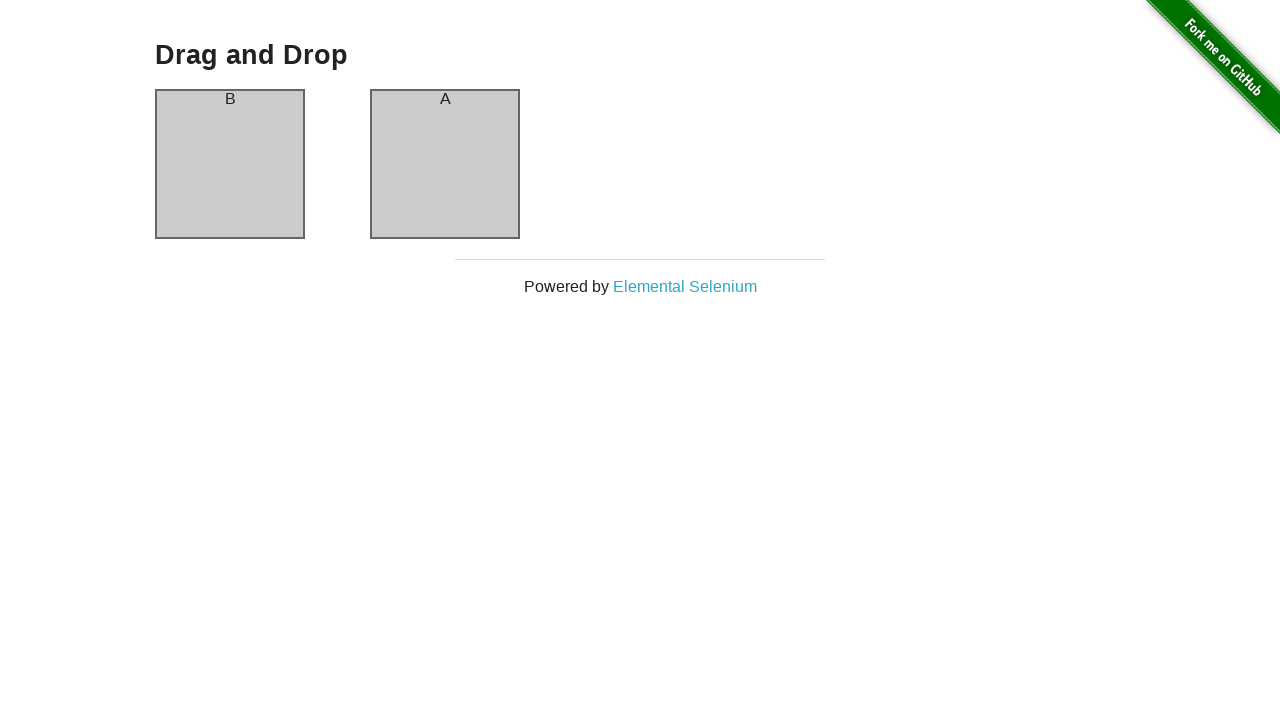